Tests creating a train reservation by selecting a date, train, seat, and filling in personal details (first name, last name, email) then submitting the form.

Starting URL: https://demo-app-fe.vercel.app/

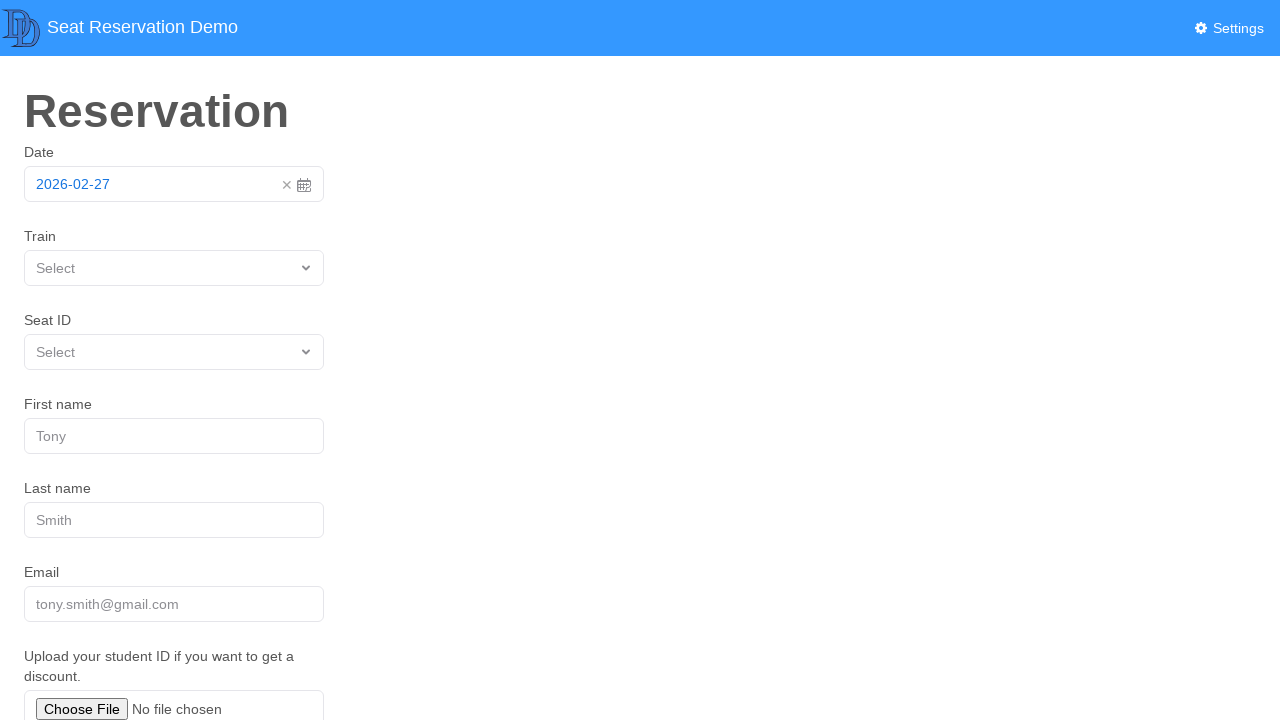

Clicked link/button to start reservation at (158, 184) on xpath=//div/a/span
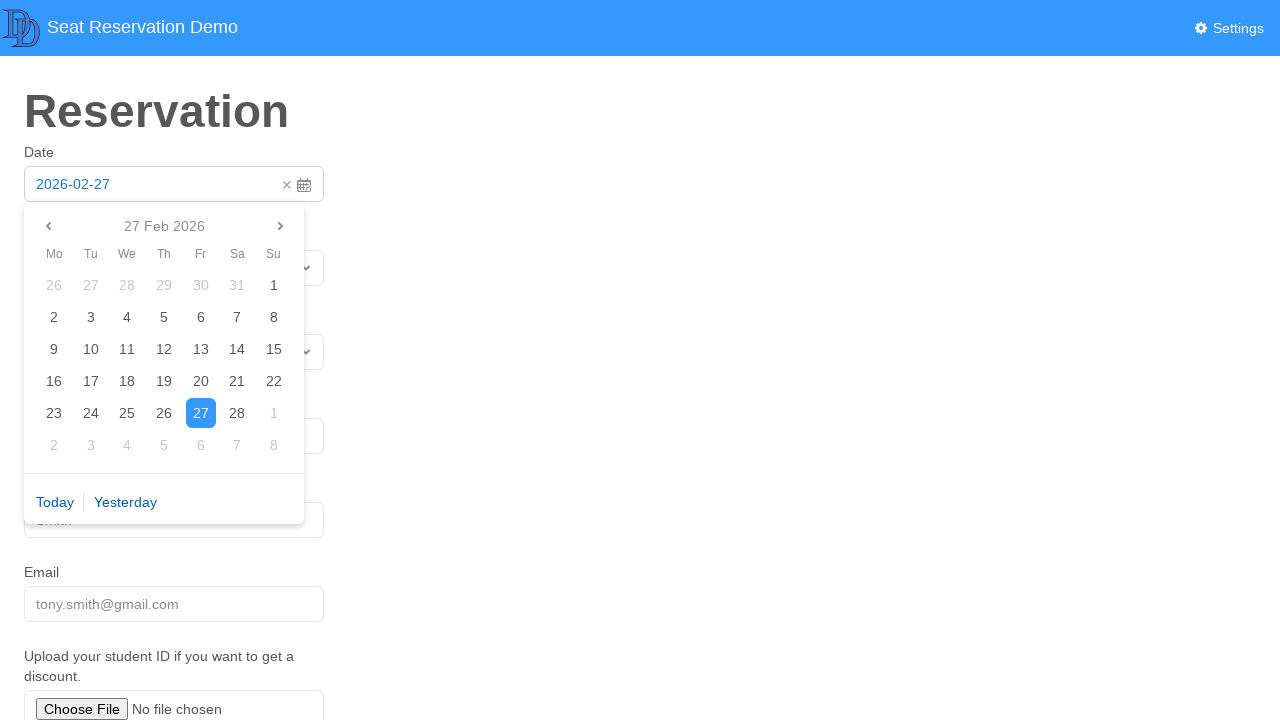

Selected 'Today' for the reservation date at (55, 502) on xpath=//*/text()[normalize-space(.)='Today']/parent::*
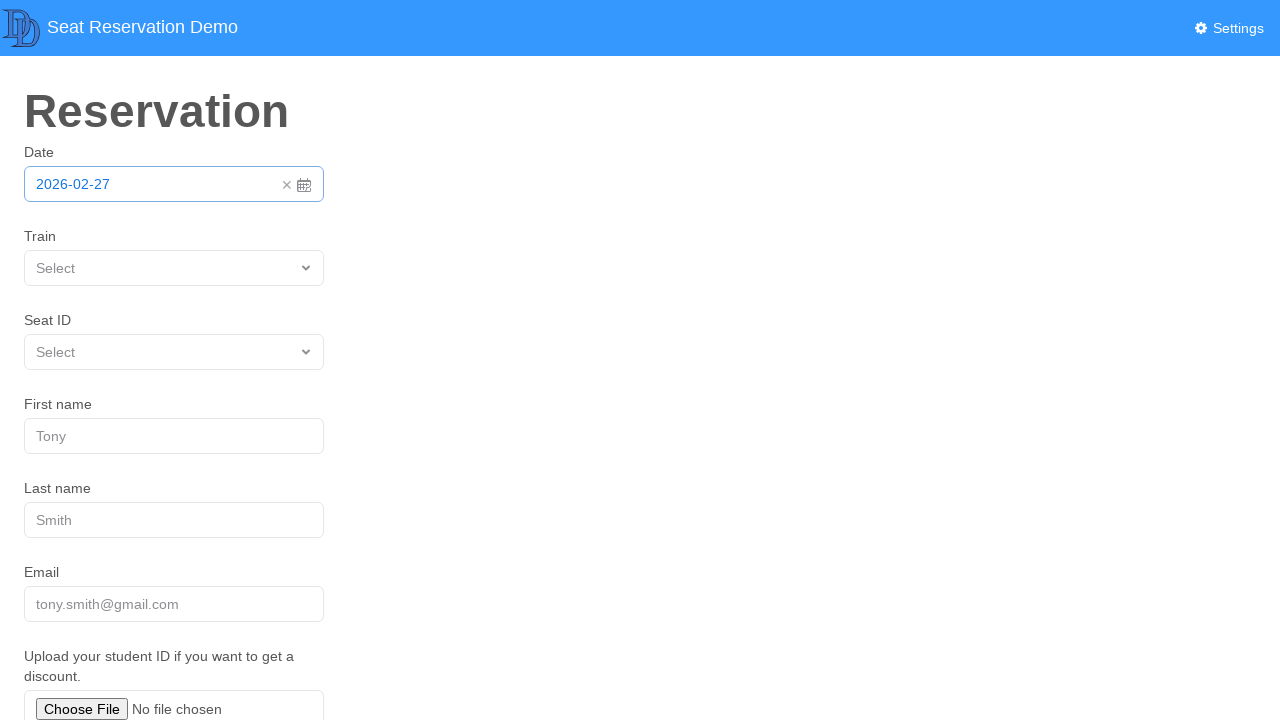

Clicked train dropdown to open options at (174, 268) on [name='trainId']
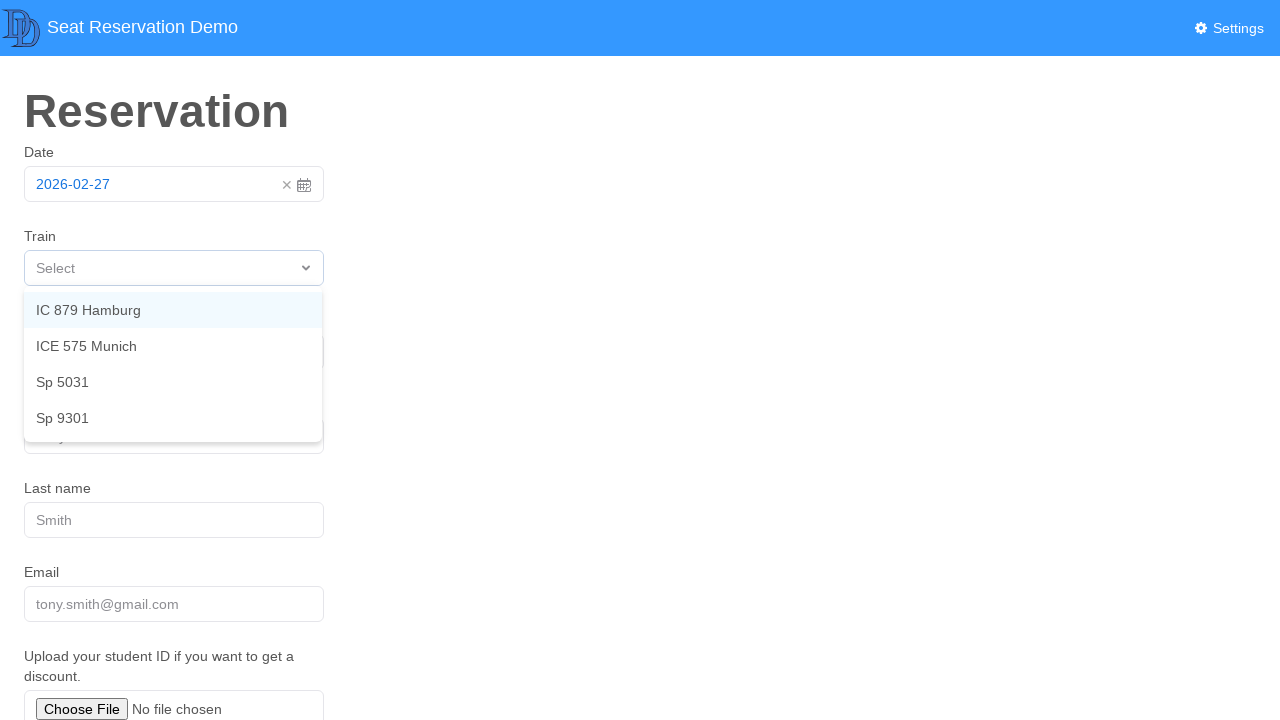

Selected train 'IC 879 Hamburg' at (173, 310) on text=IC 879 Hamburg
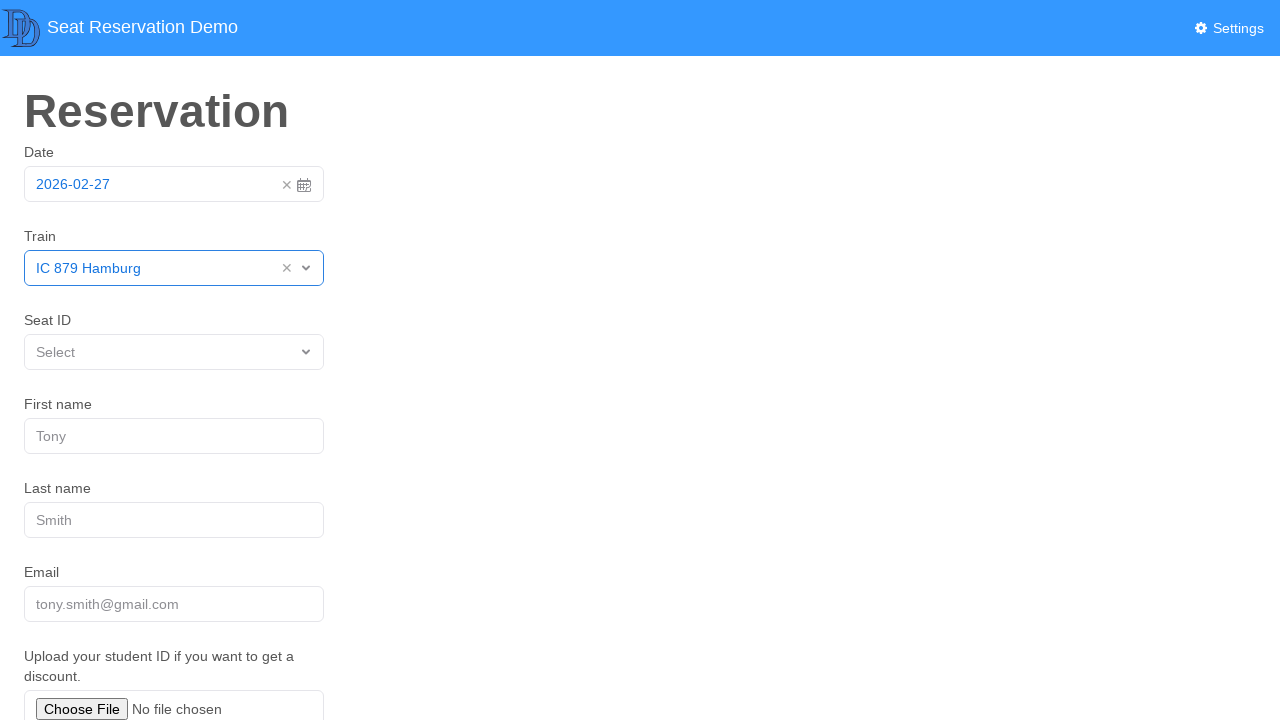

Clicked seat dropdown to open options at (174, 352) on [name='seatId']
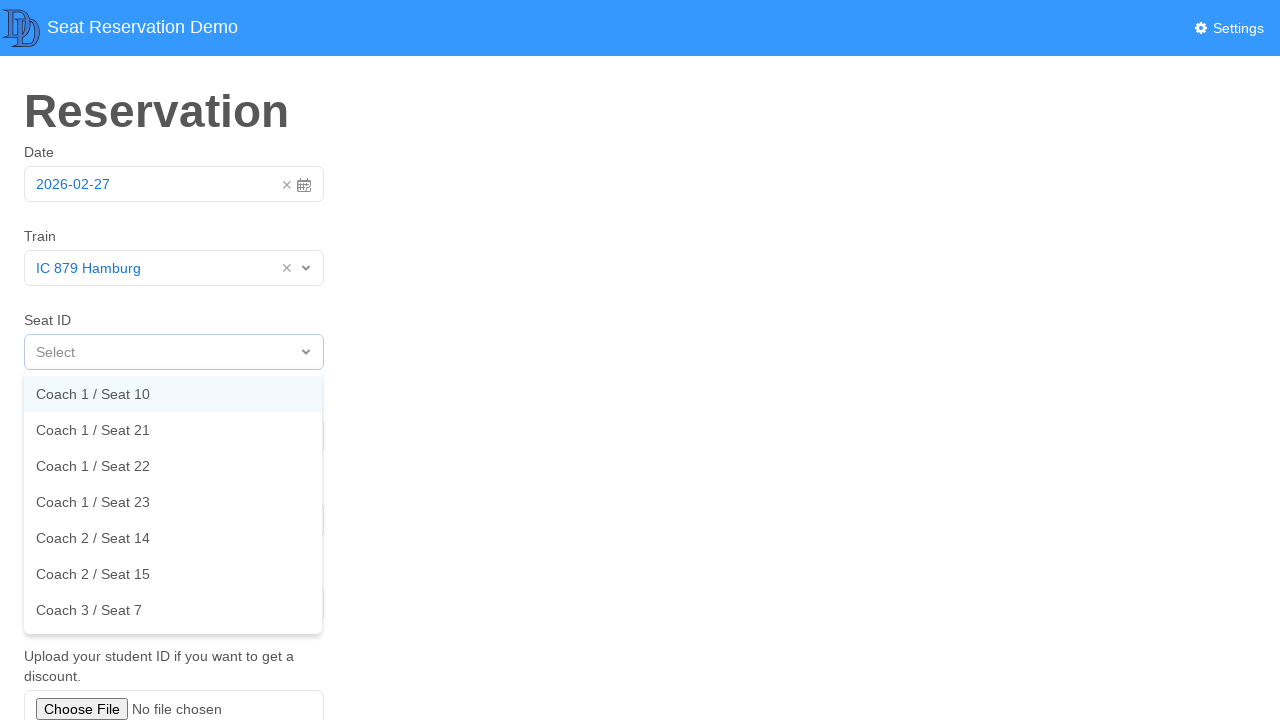

Selected seat 'Coach 1 / Seat 21' at (173, 430) on text=Coach 1 / Seat 21
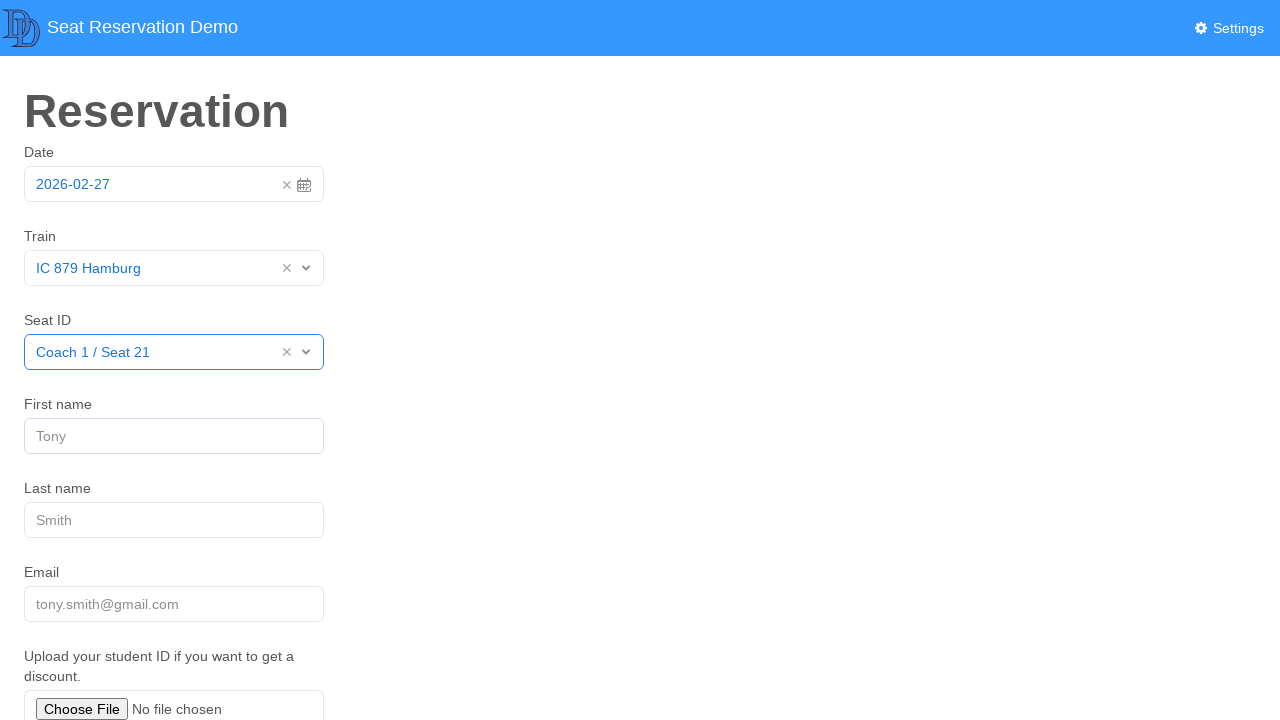

Clicked first name field at (174, 436) on [name='firstName']
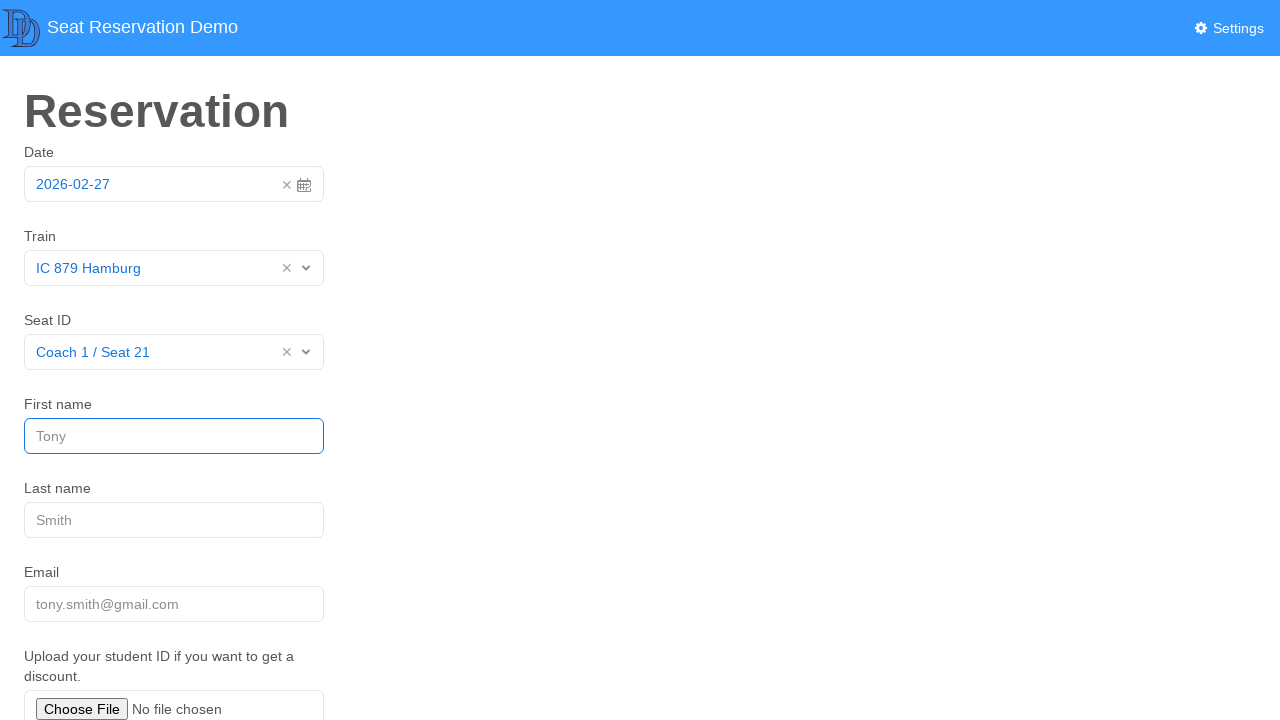

Filled first name field with 'Marcus' on [name='firstName']
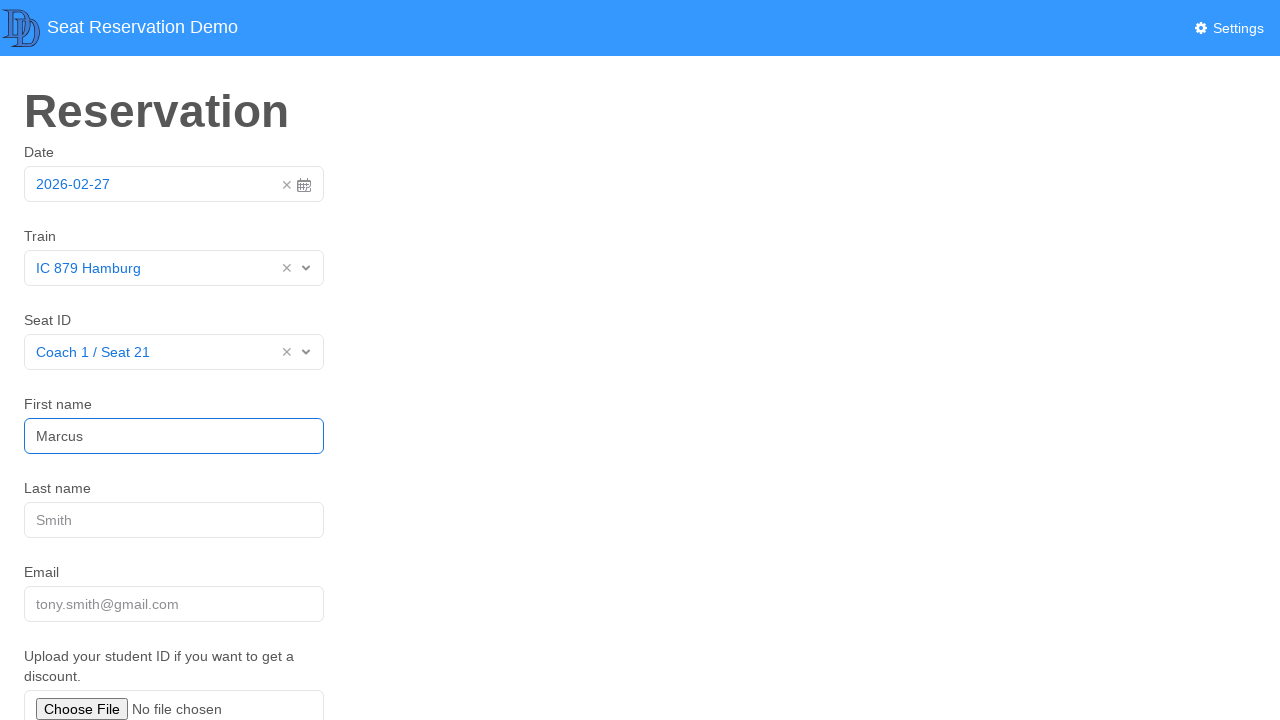

Clicked last name field at (174, 520) on [name='lastName']
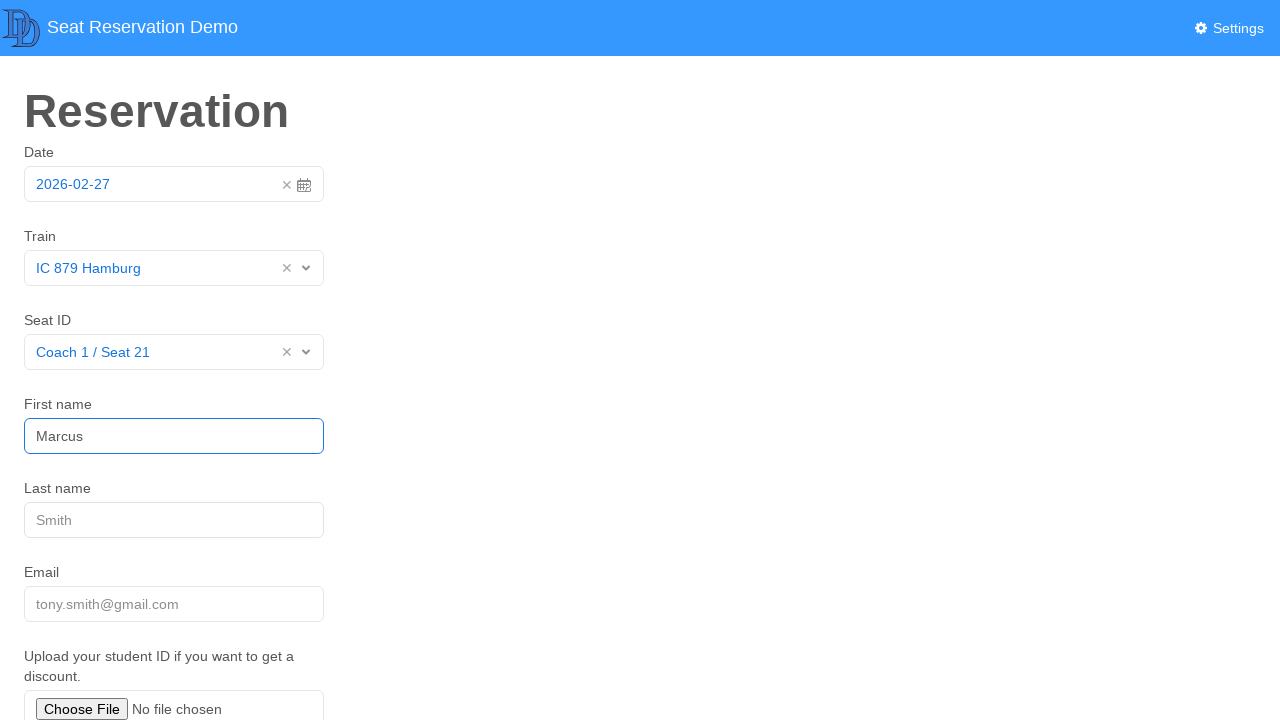

Filled last name field with 'Thompson' on [name='lastName']
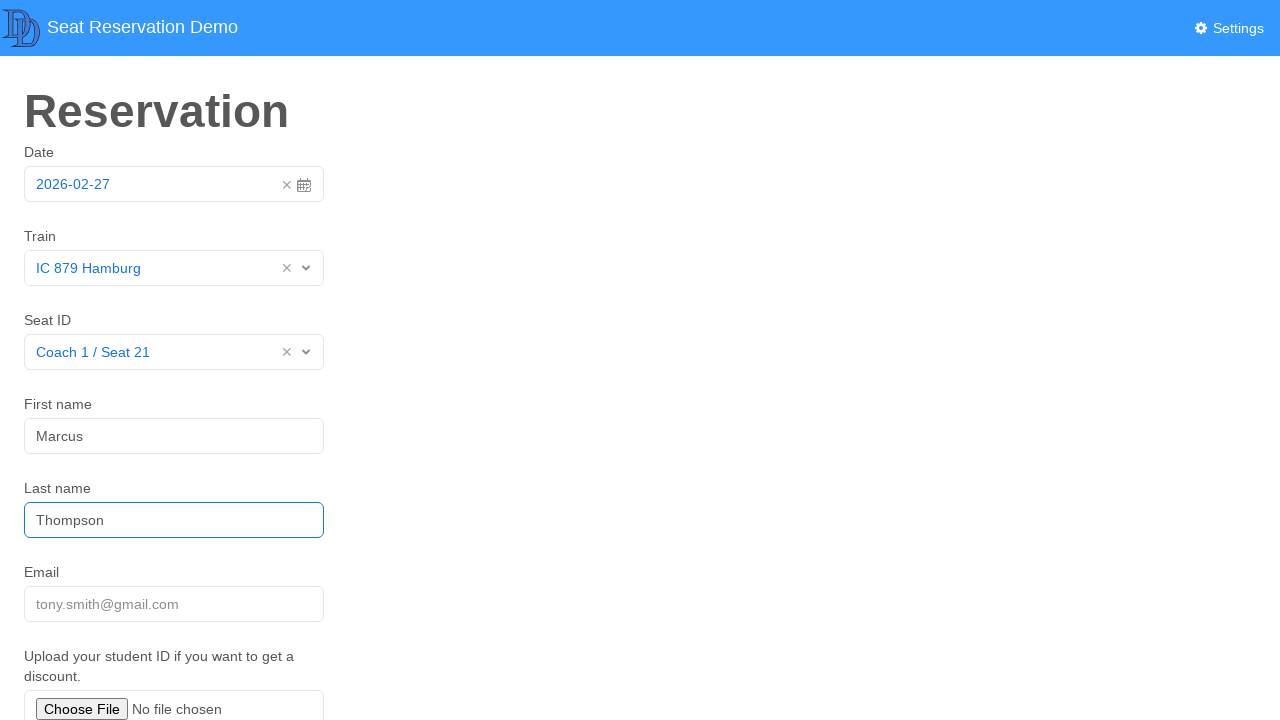

Clicked email field at (174, 604) on [name='email']
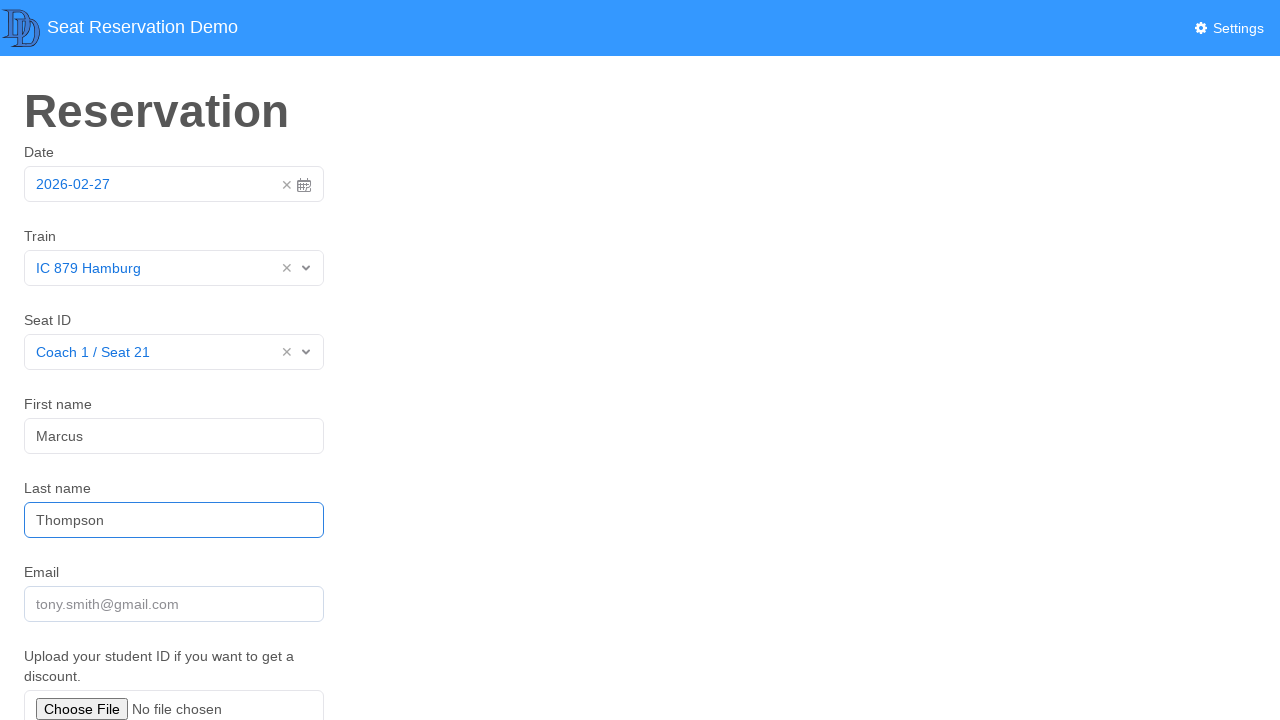

Filled email field with 'marcus.thompson@example.com' on [name='email']
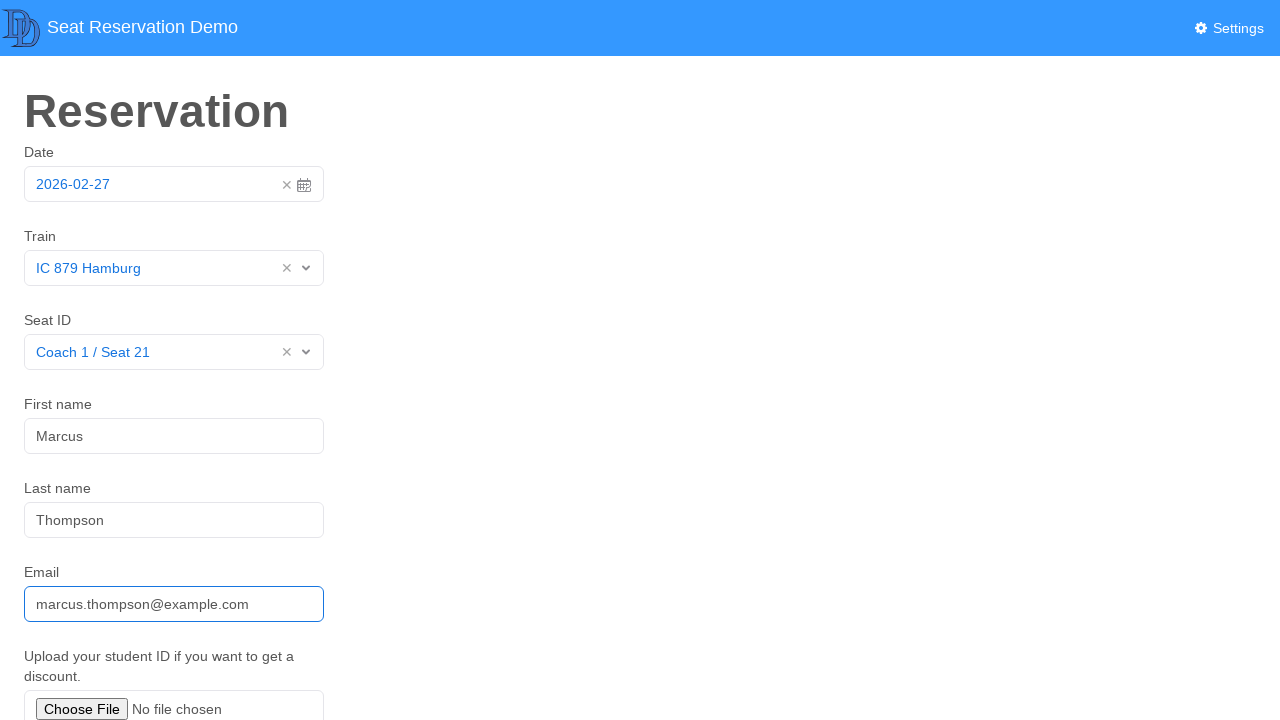

Clicked submit button to create reservation at (58, 576) on xpath=//button[@type='submit']
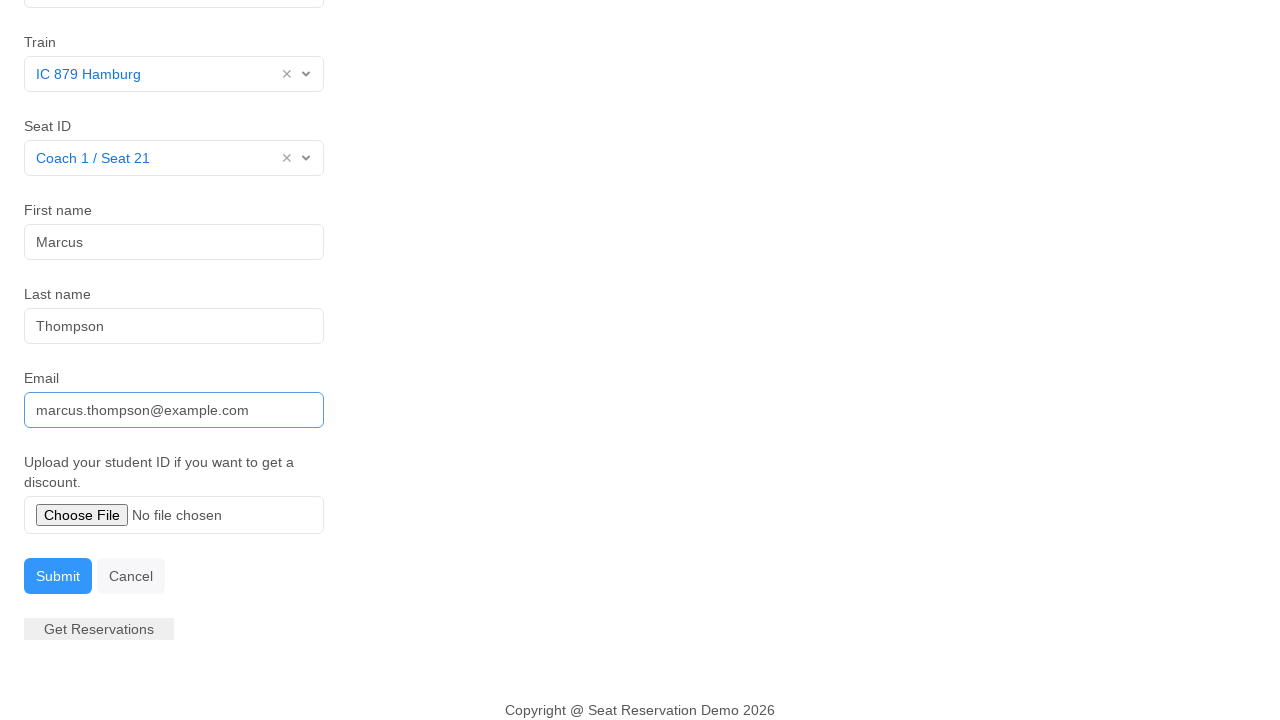

Waited 3 seconds for dialog to appear
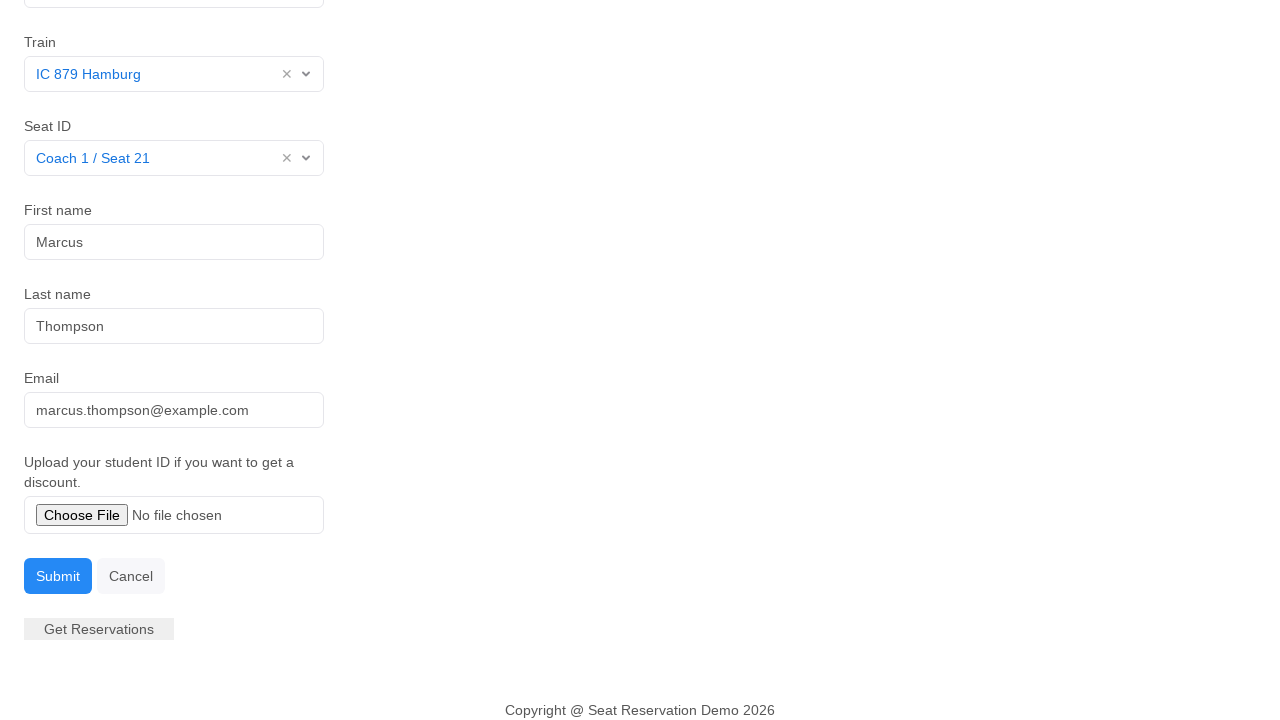

Set up dialog handler to accept confirmation
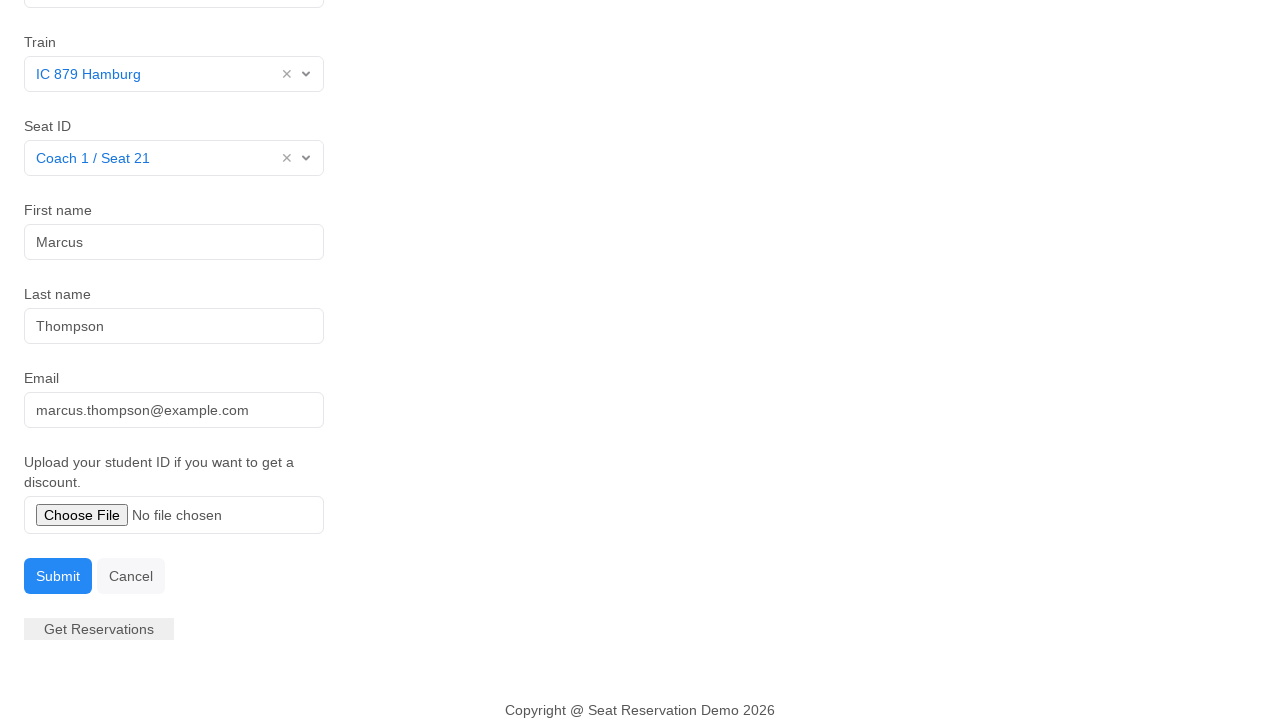

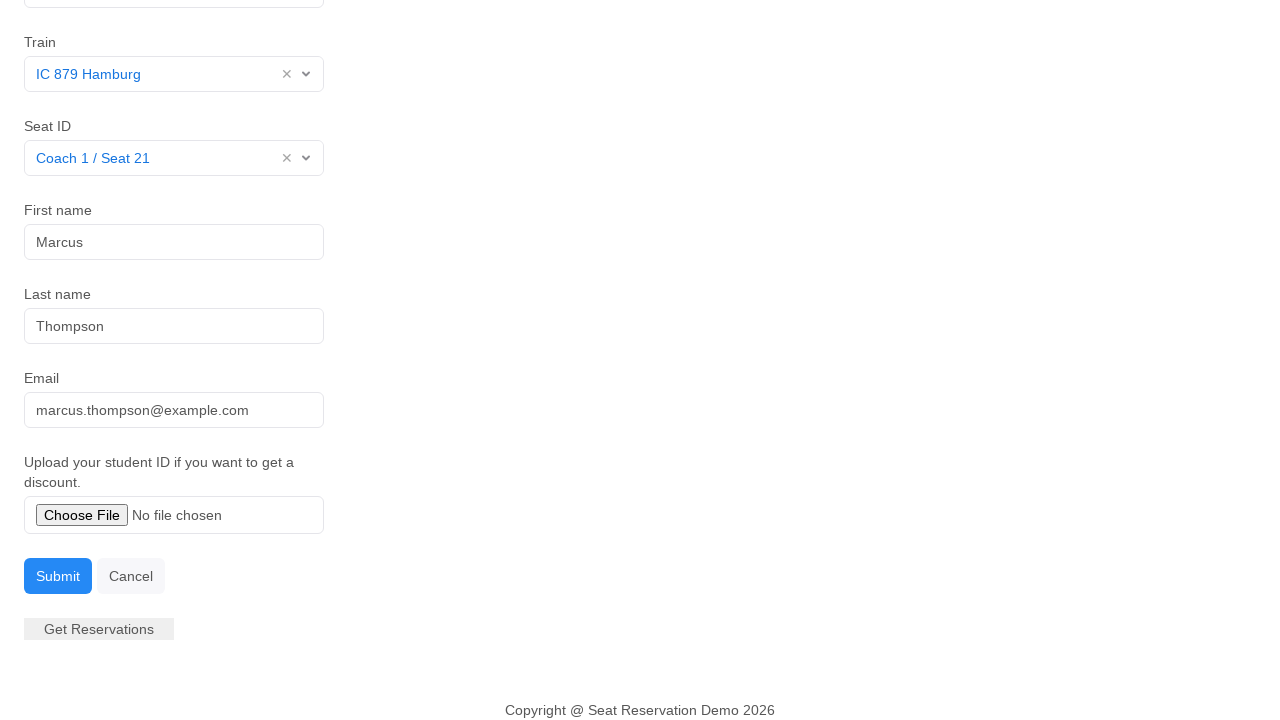